Tests different types of JavaScript alerts (simple alert, confirm dialog, and prompt) by triggering them and interacting with each type

Starting URL: http://demo.automationtesting.in/Alerts.html

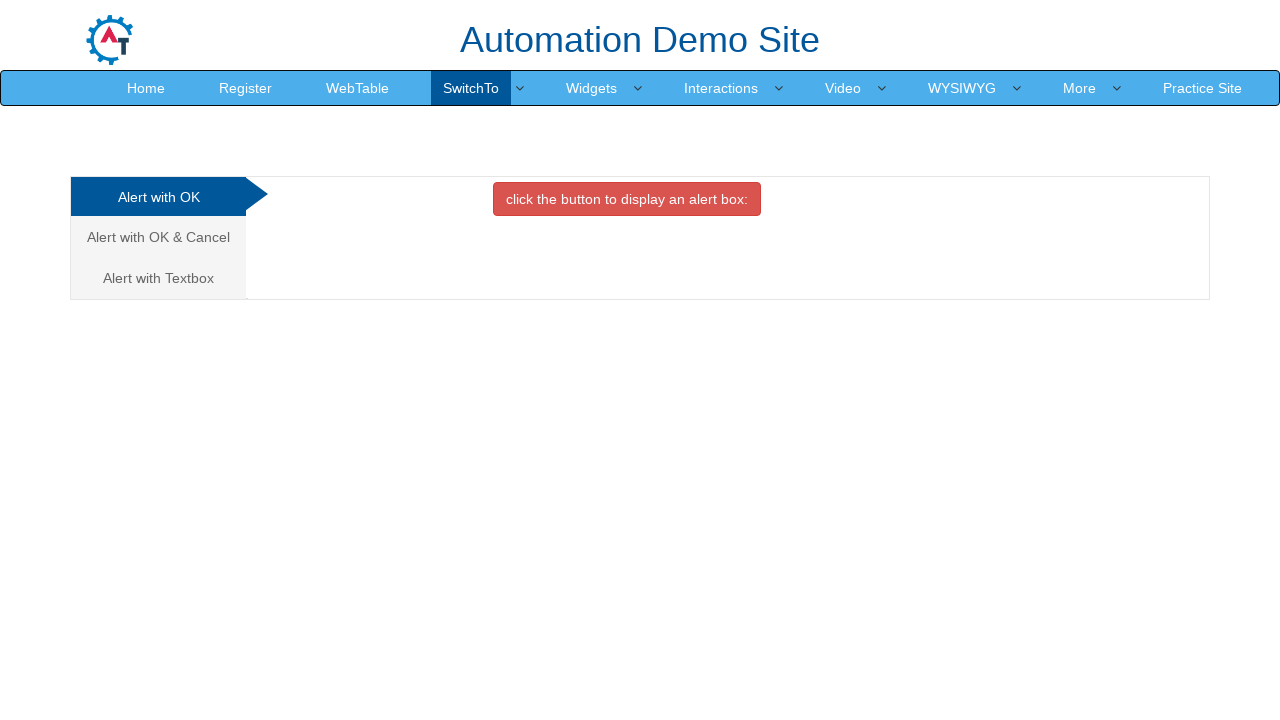

Navigated to Alerts demo page
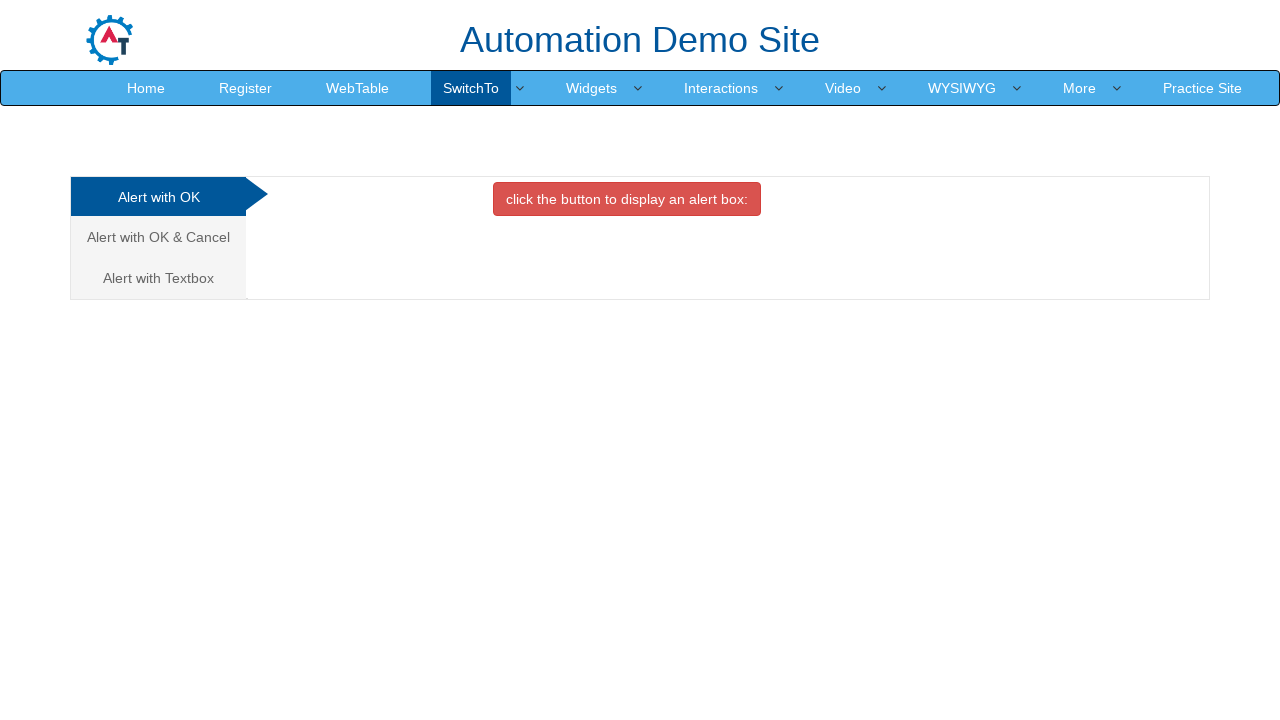

Clicked button to trigger simple alert at (627, 199) on xpath=//button[@onclick='alertbox()']
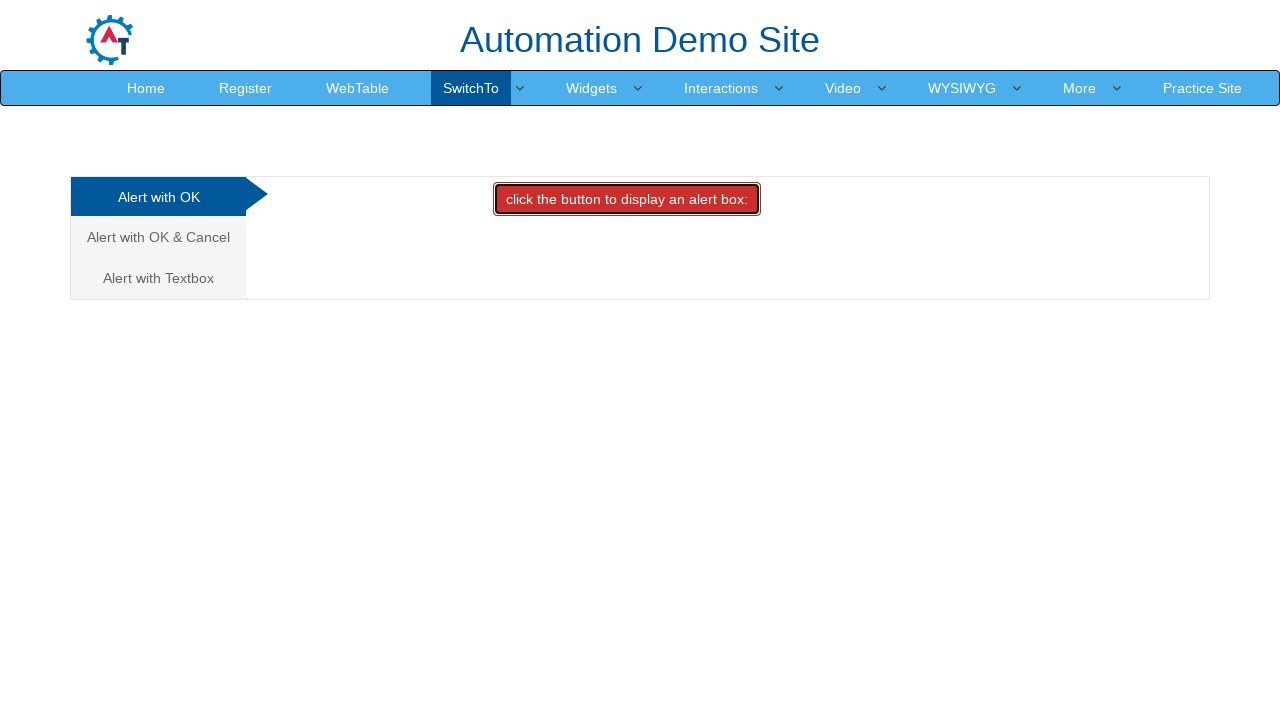

Set up dialog handler and accepted simple alert
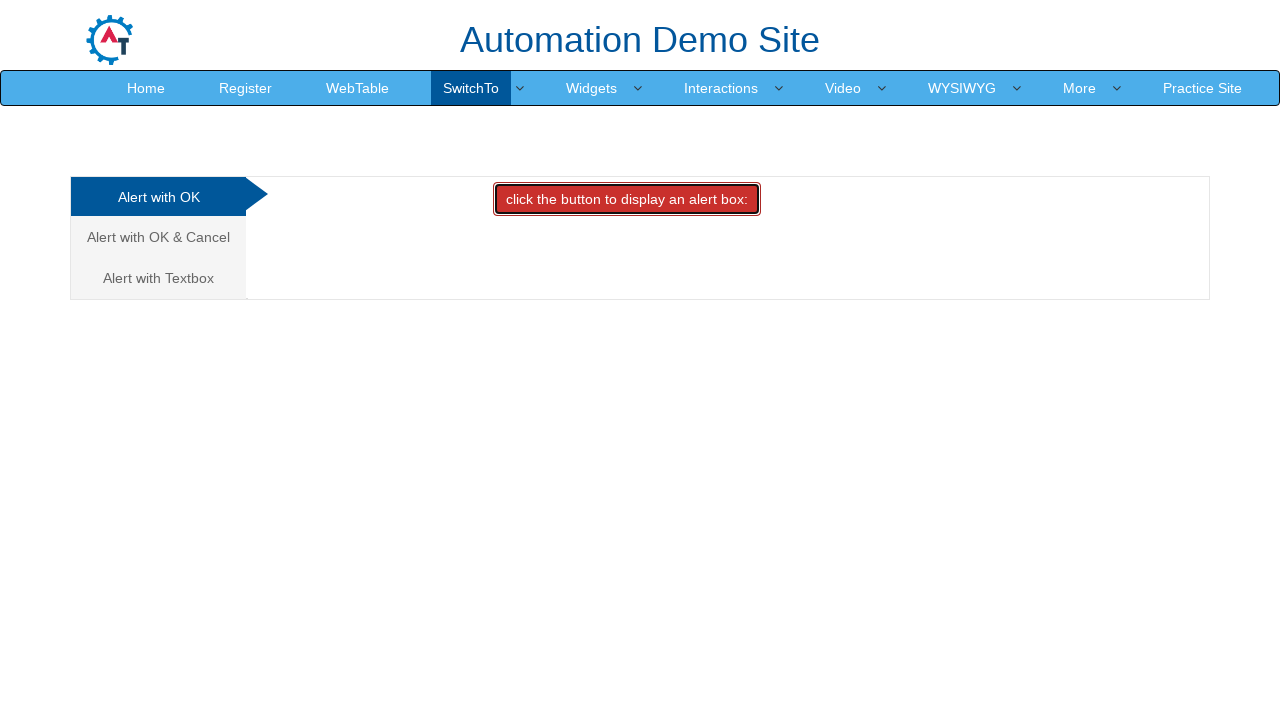

Navigated to confirm alert tab at (158, 237) on (//a[@class='analystic'])[2]
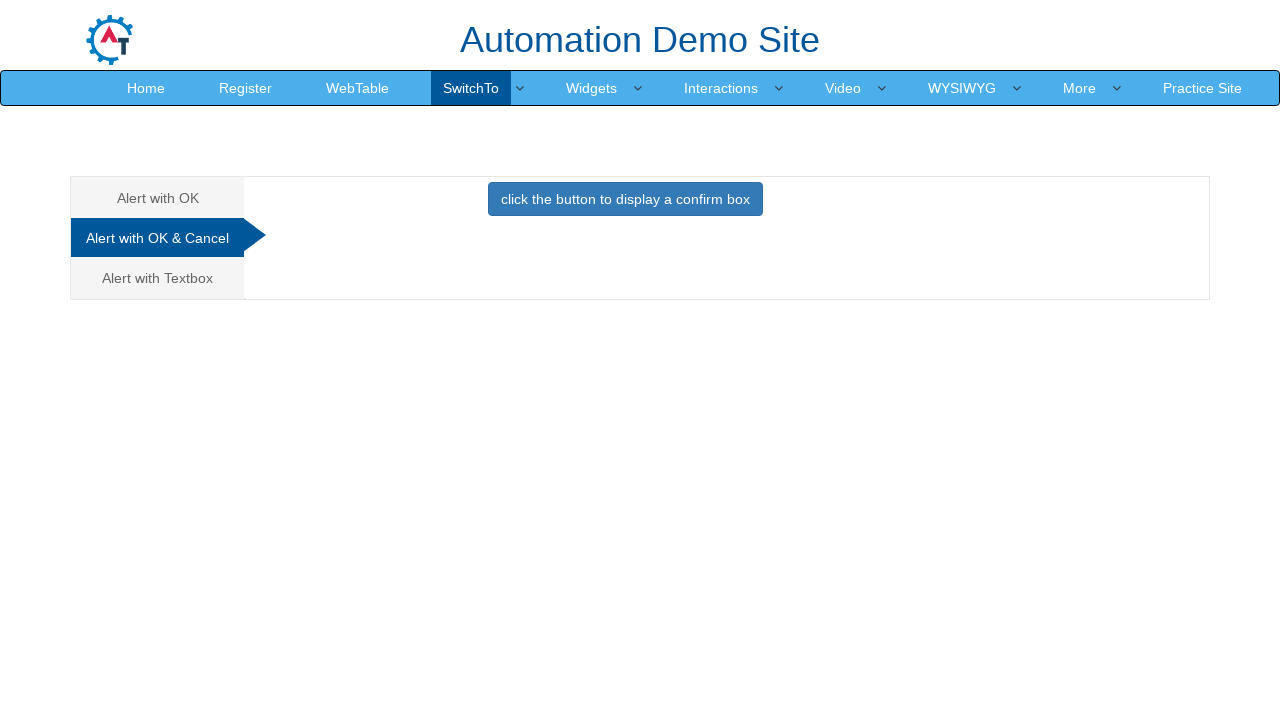

Clicked button to trigger confirm dialog at (625, 199) on xpath=//button[@class='btn btn-primary']
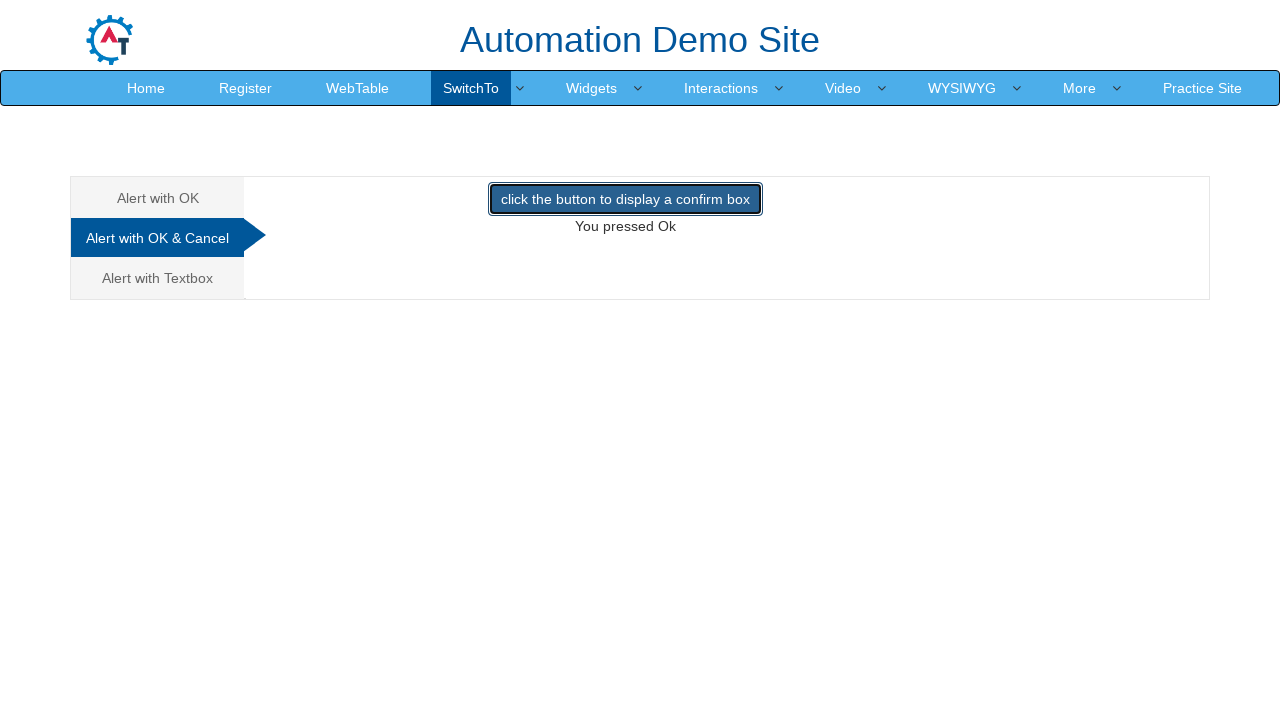

Accepted confirm dialog
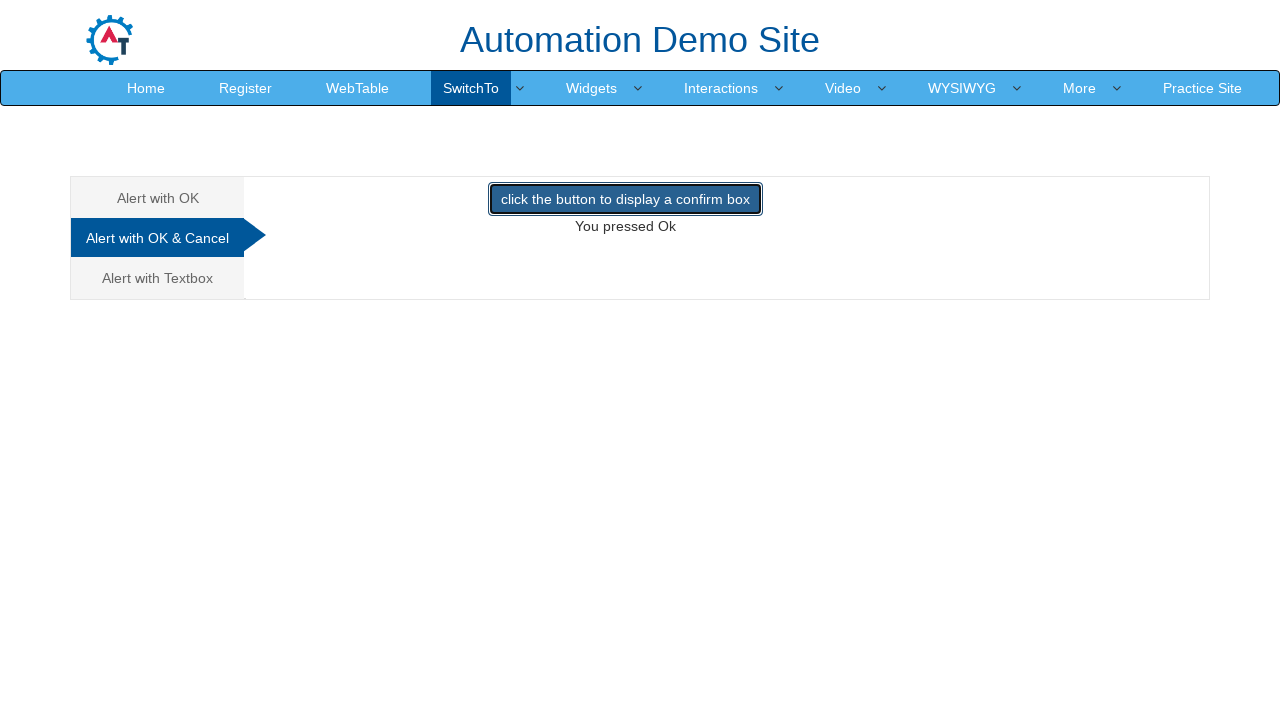

Navigated to prompt alert tab at (158, 278) on (//a[@class='analystic'])[3]
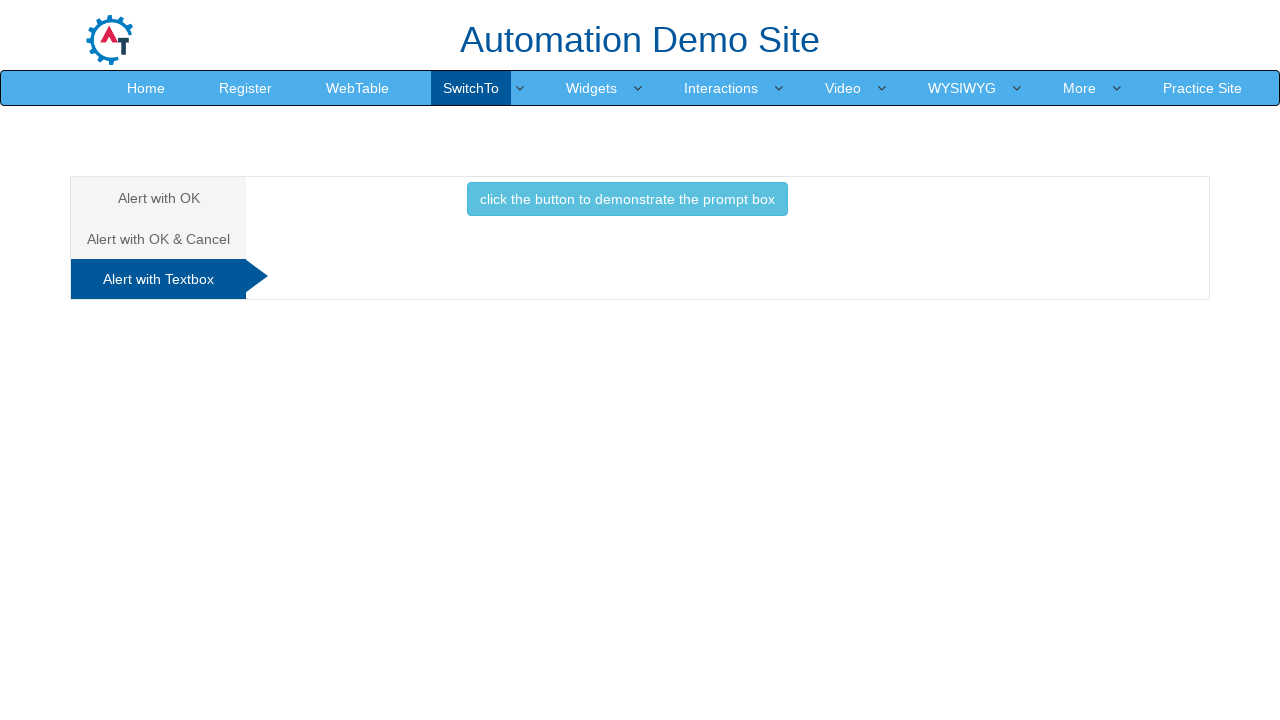

Set up prompt dialog handler with input text 'Asif'
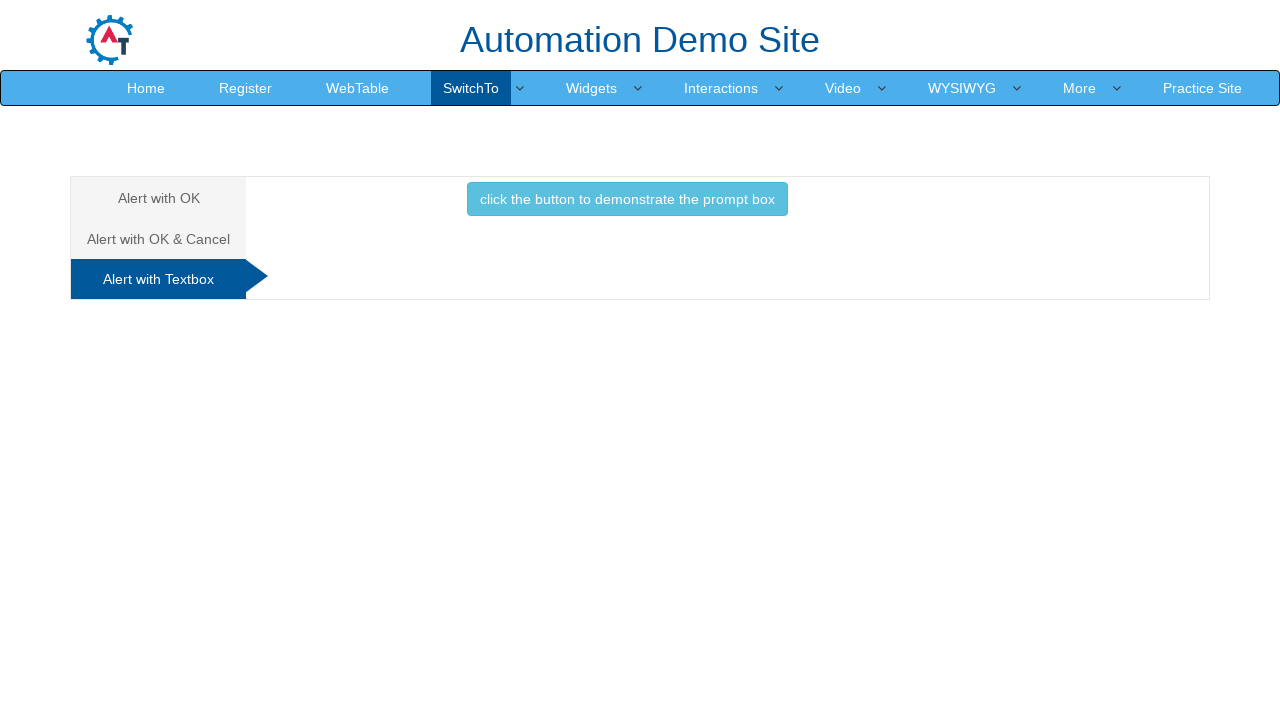

Clicked button to trigger prompt dialog at (627, 199) on xpath=//button[@class='btn btn-info']
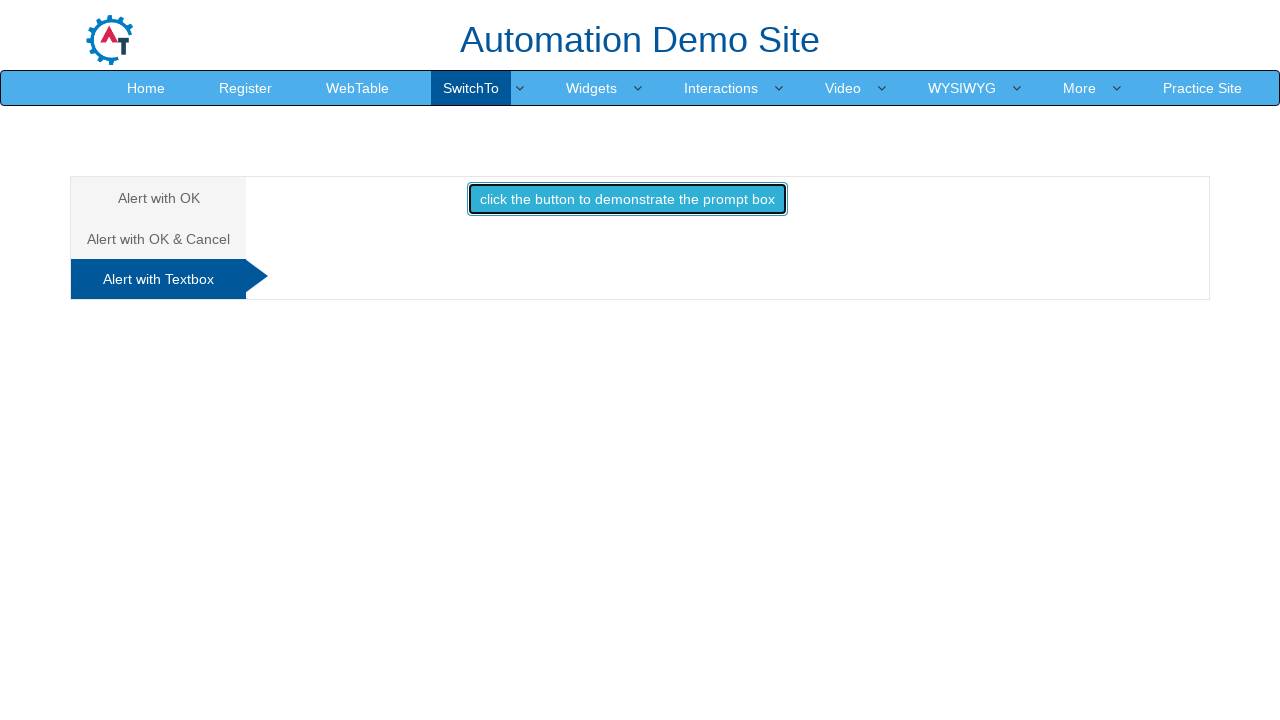

Waited for prompt result to be displayed
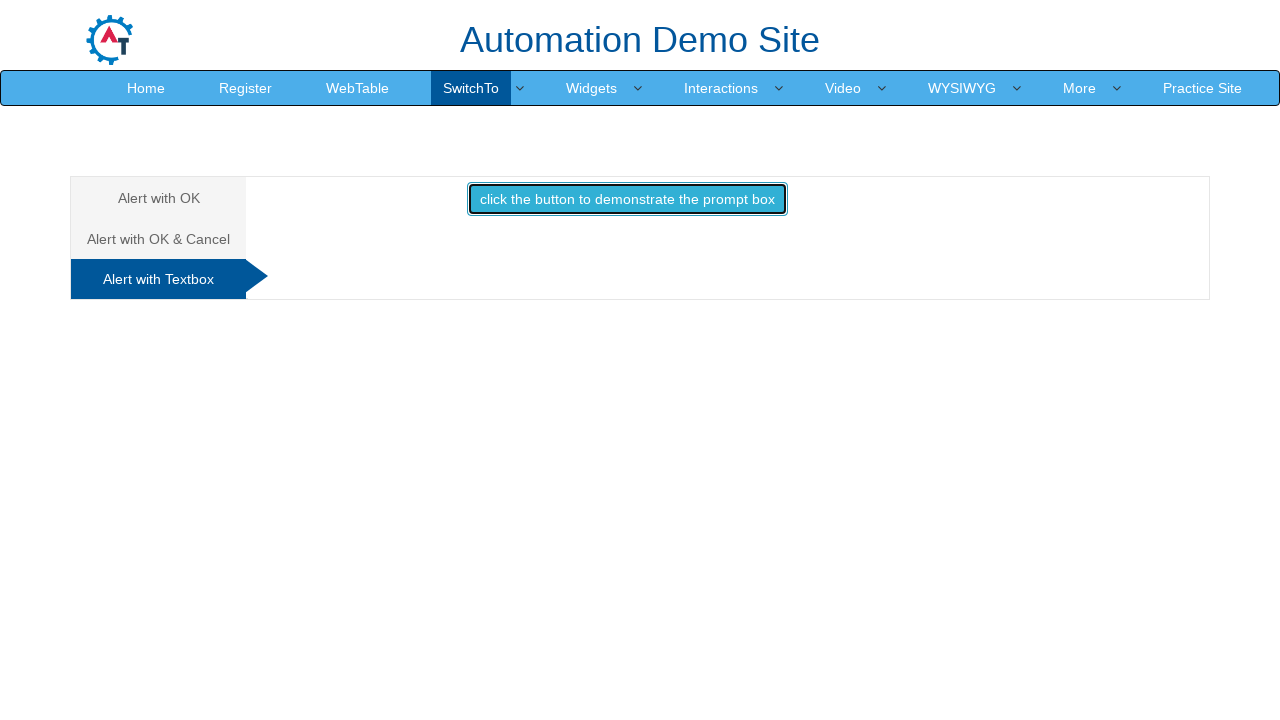

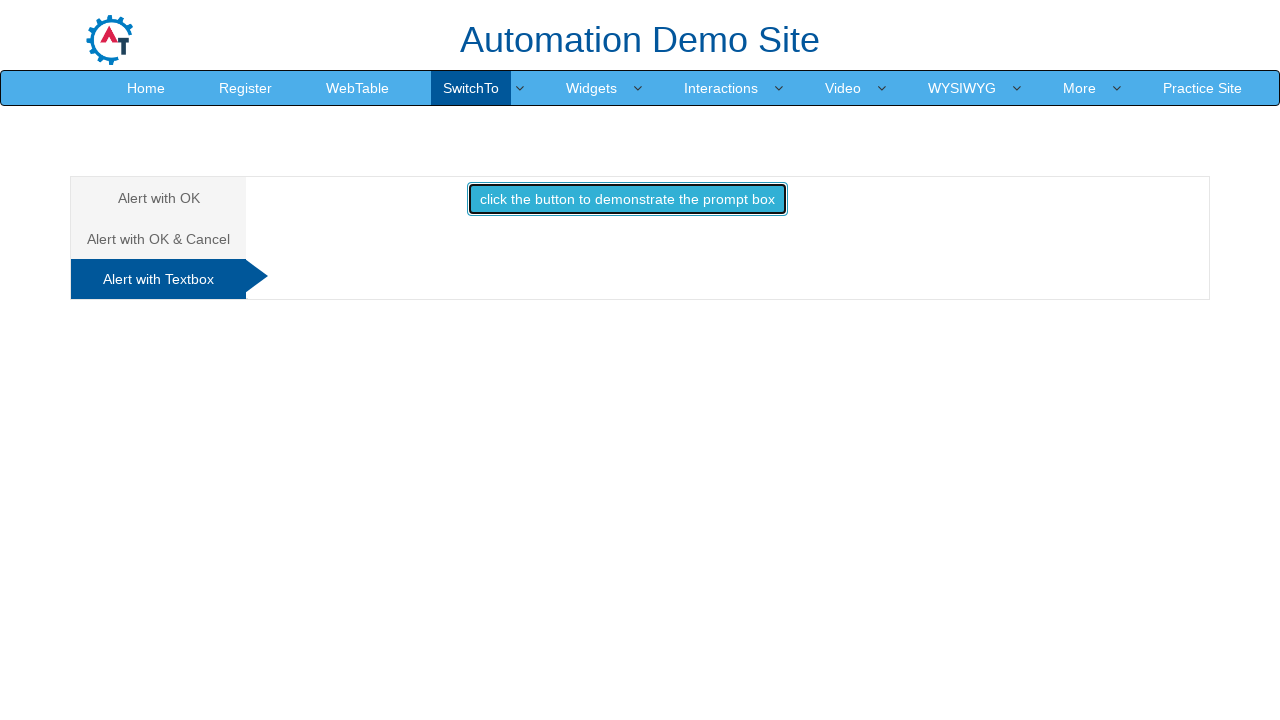